Tests dropdown selection functionality by selecting options using different methods (by index, by value, and by visible text)

Starting URL: https://the-internet.herokuapp.com/dropdown

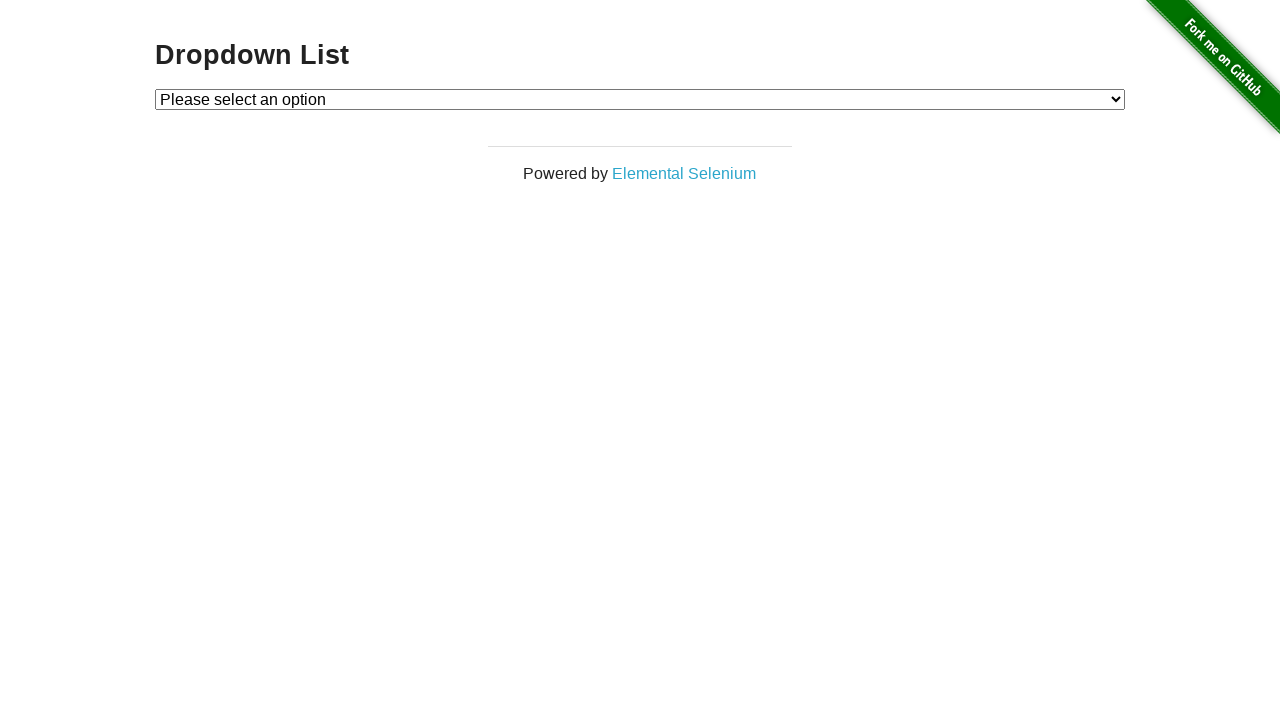

Selected dropdown option by index 2 (Option 2) on #dropdown
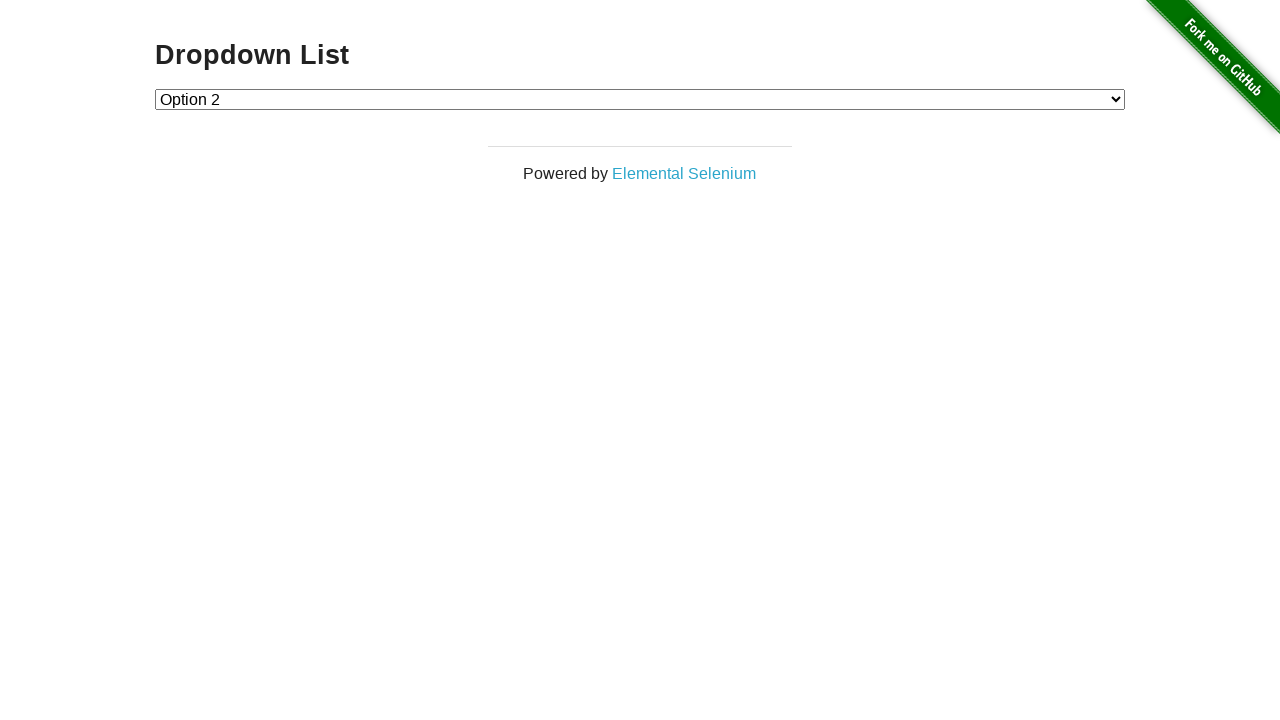

Selected dropdown option by value '1' on #dropdown
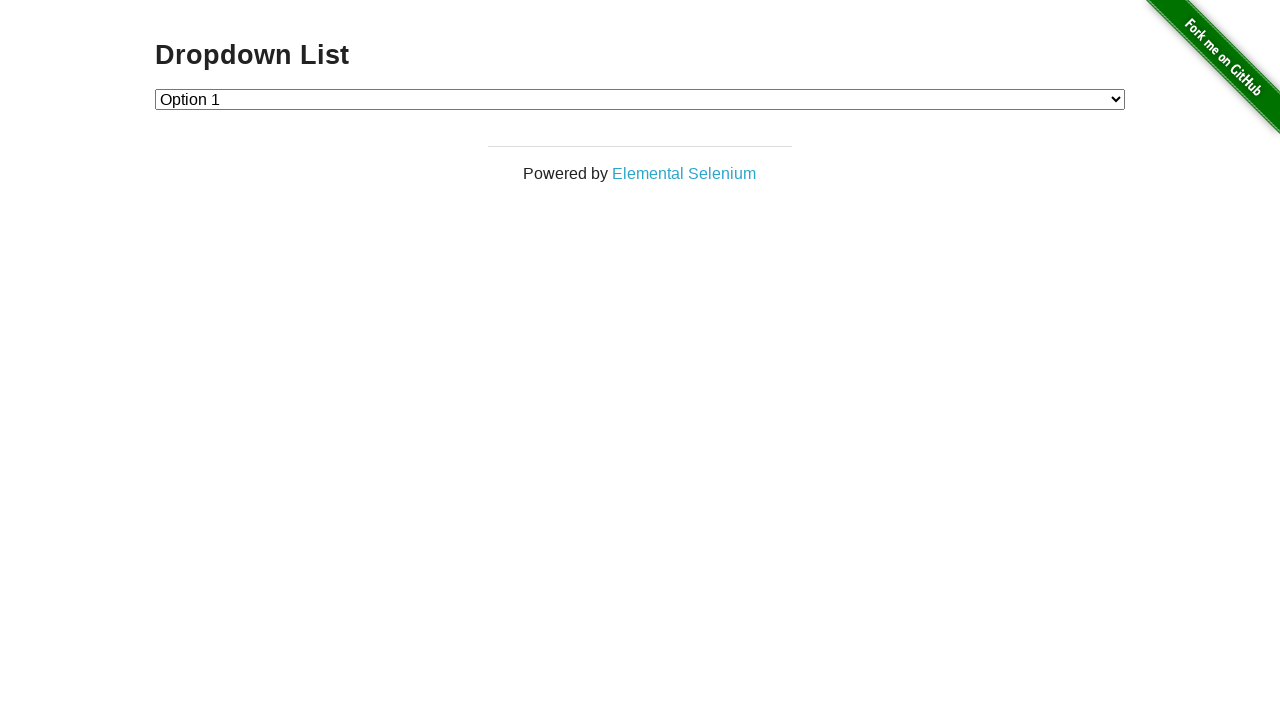

Selected dropdown option by visible text 'Option 2' on #dropdown
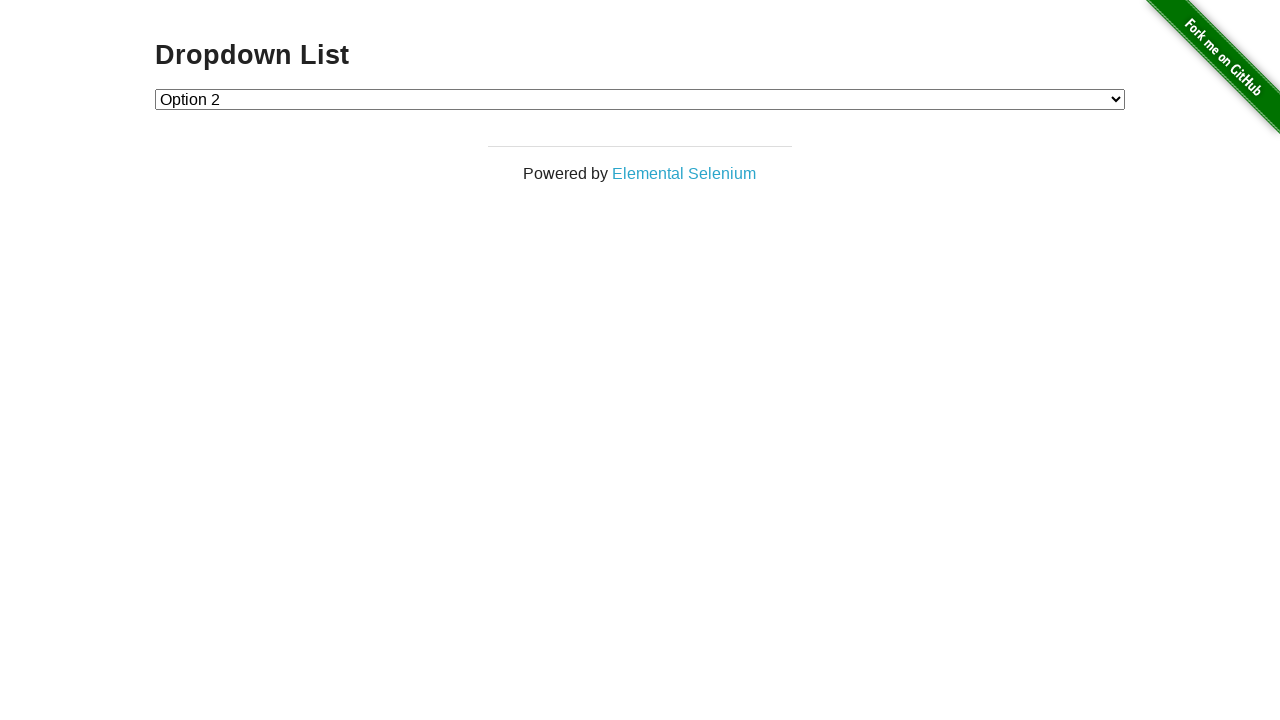

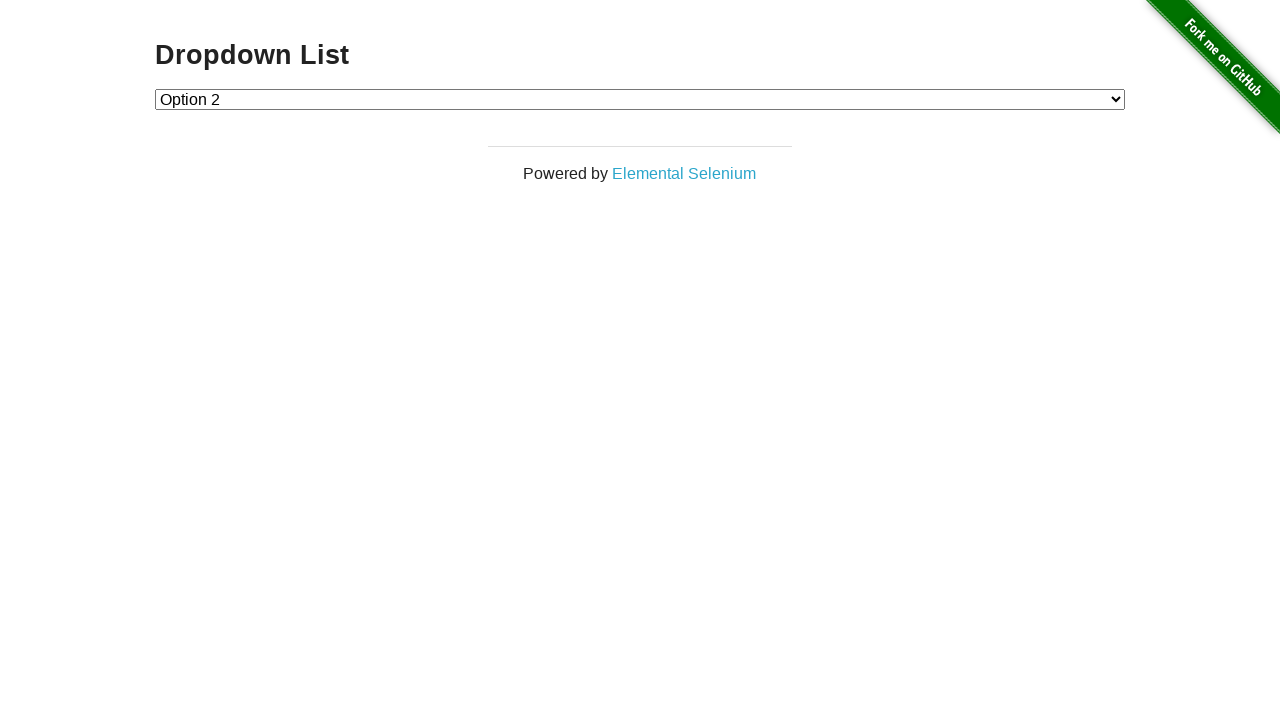